Tests alert handling functionality by triggering different types of alerts and accepting them

Starting URL: https://demoqa.com/alerts

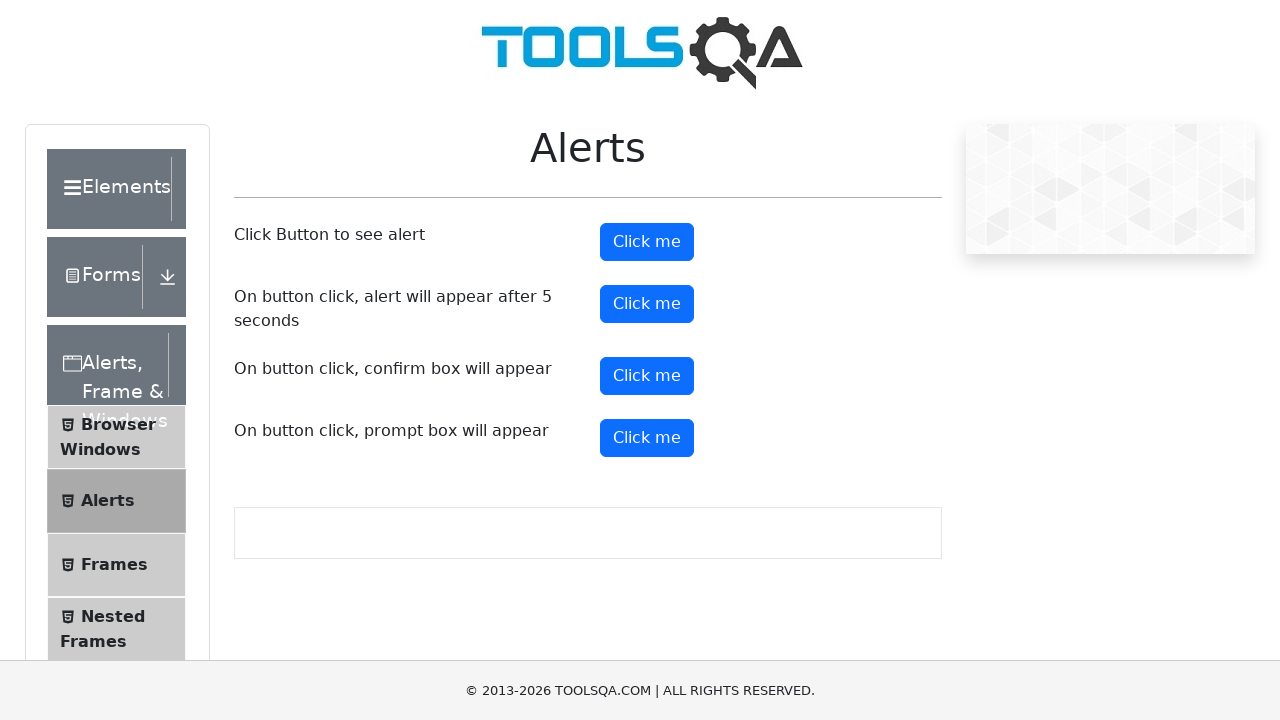

Clicked button to trigger first alert at (647, 242) on #alertButton
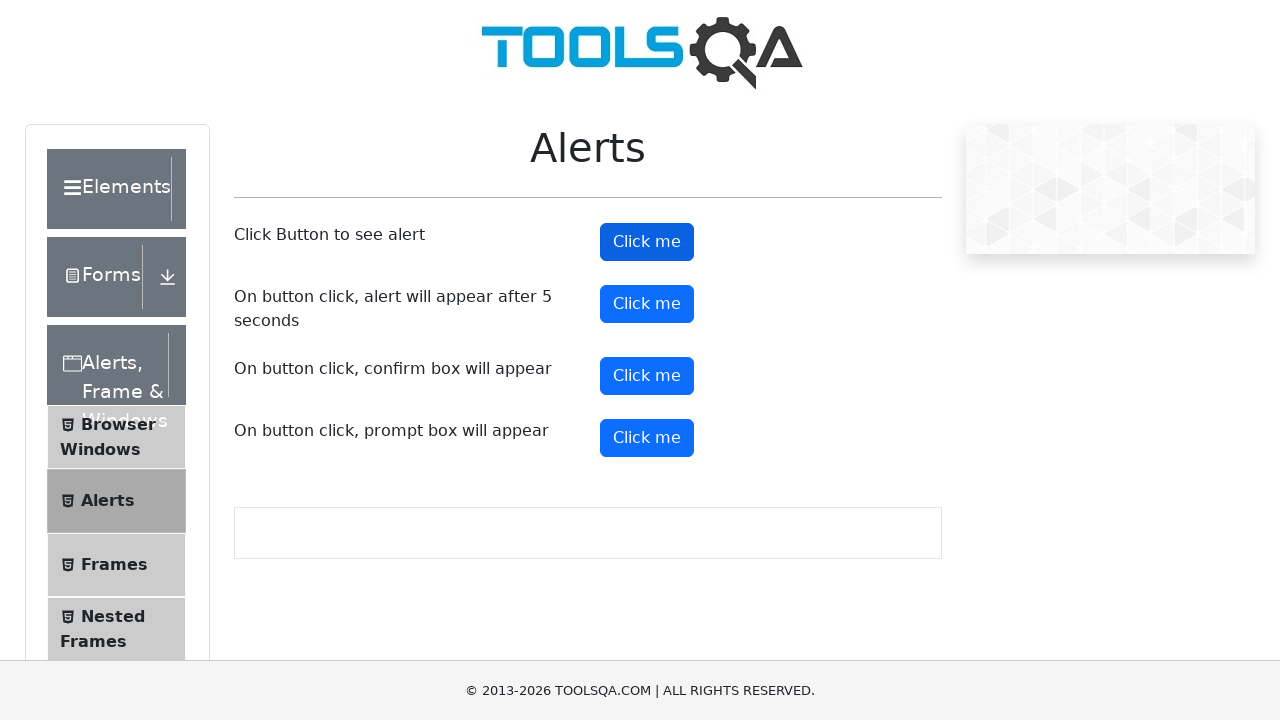

Set up dialog handler to automatically accept alerts
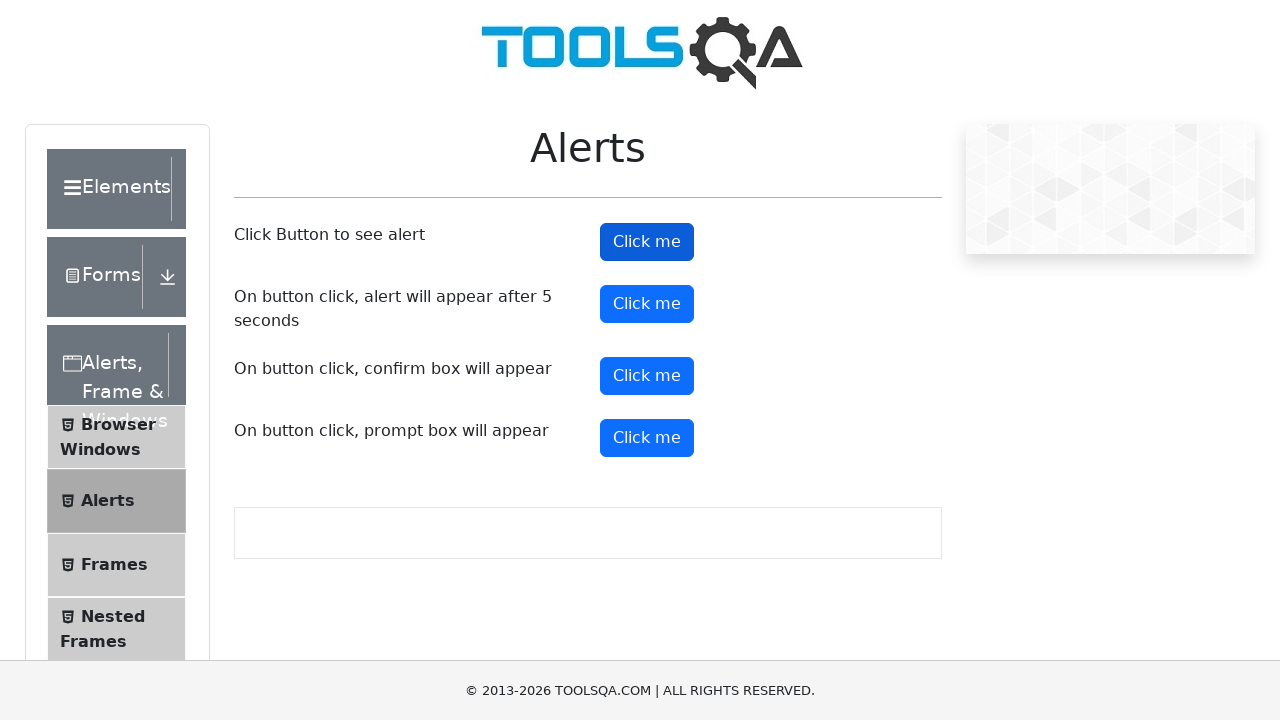

Waited for UI to update after alert acceptance
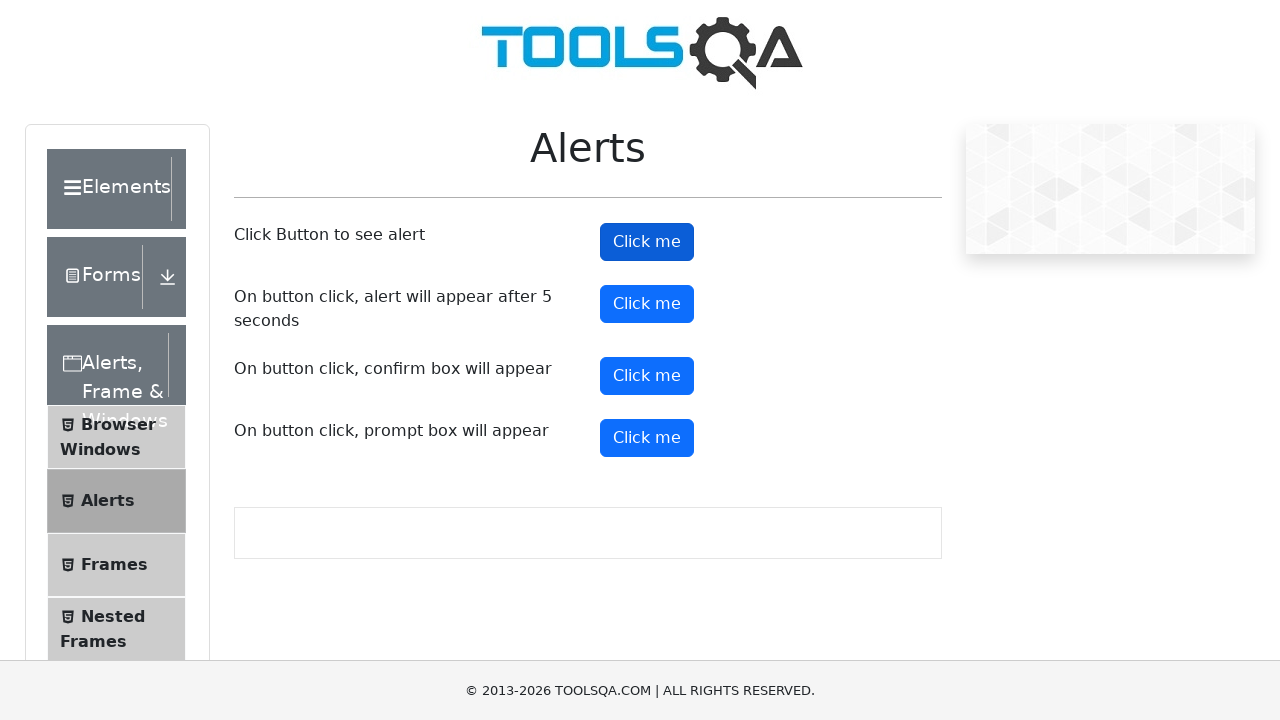

Clicked button to trigger timer-based alert at (647, 304) on #timerAlertButton
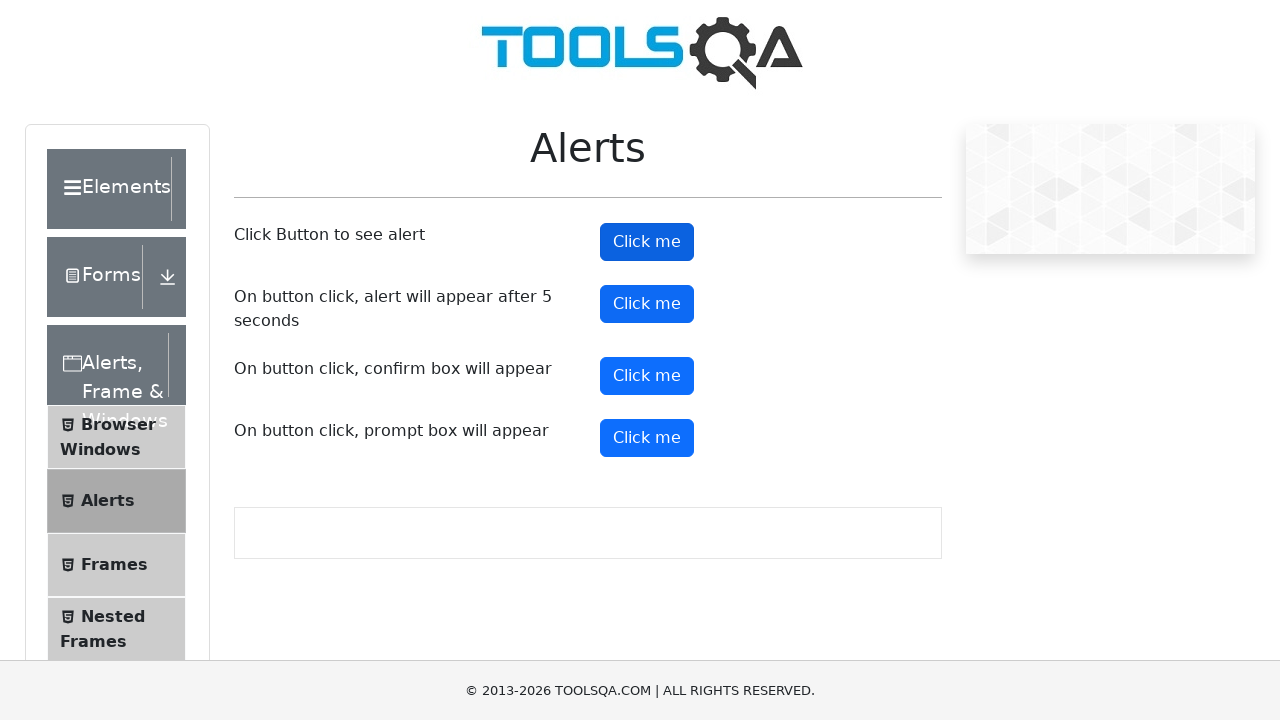

Waited 5 seconds for timer-based alert to appear
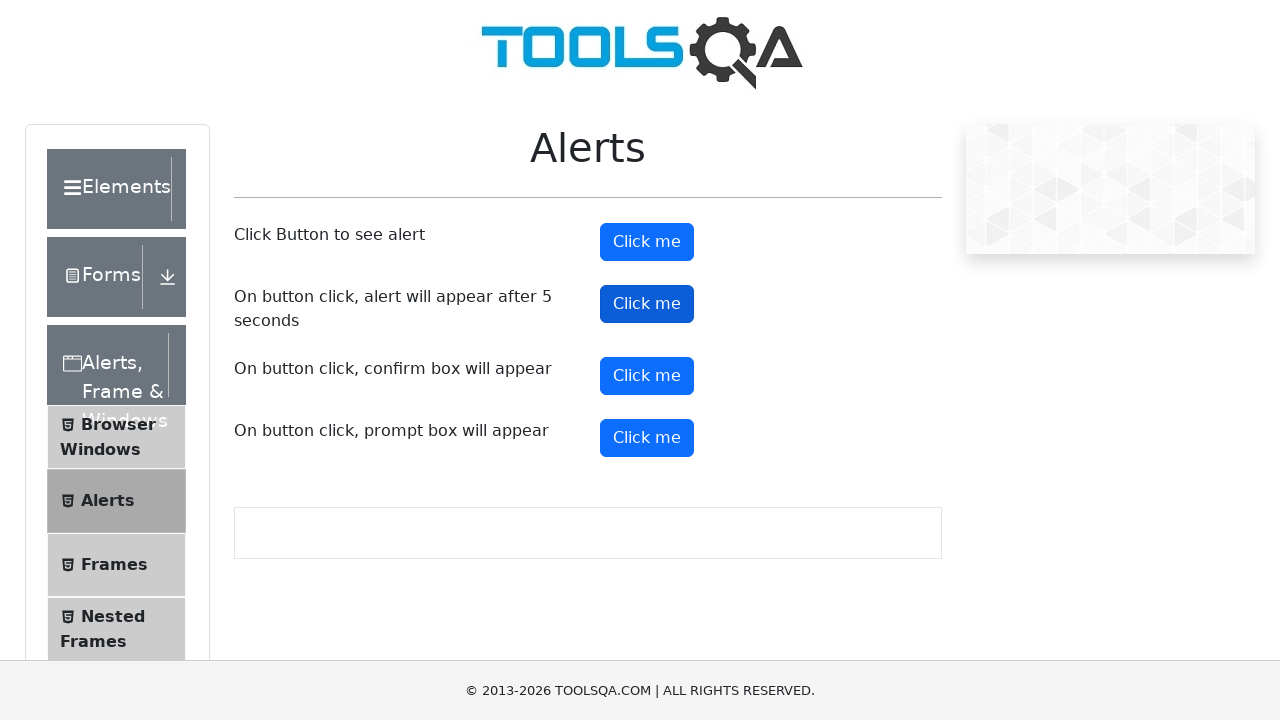

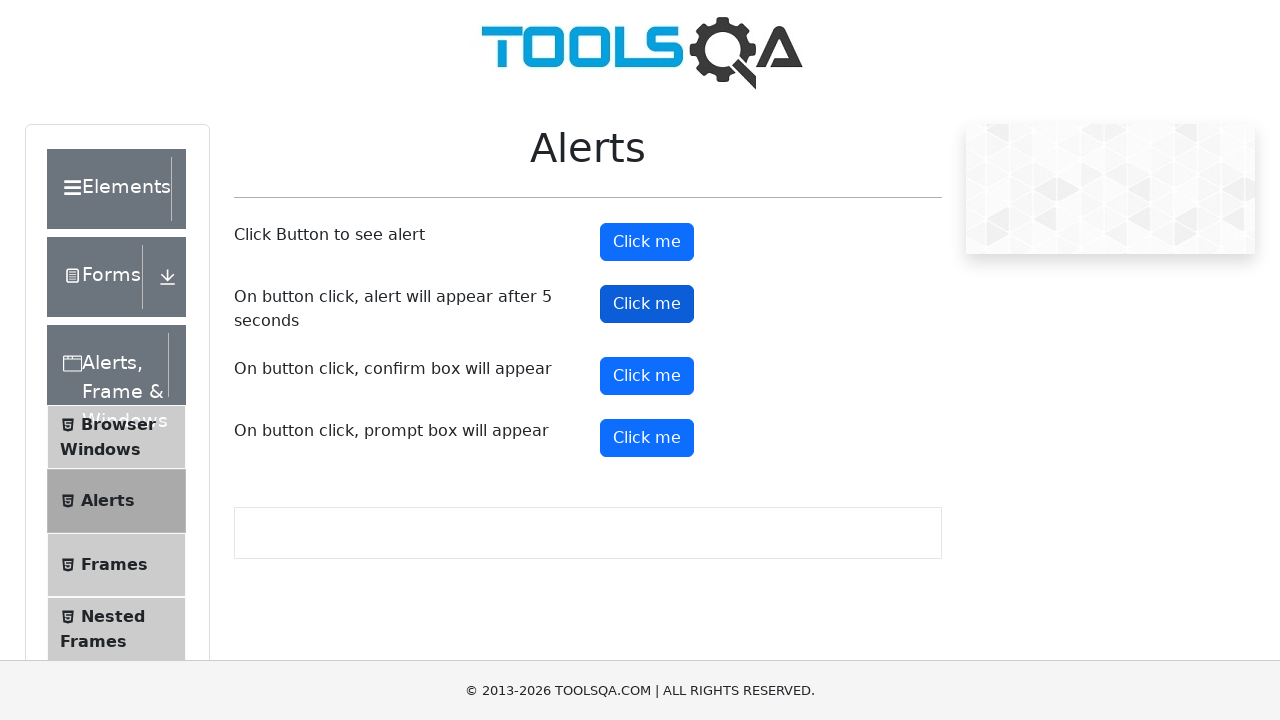